Tests a form interaction by extracting a value from an element attribute, calculating a mathematical result, filling in the answer field, checking a checkbox, selecting a radio button, and submitting the form.

Starting URL: http://suninjuly.github.io/get_attribute.html

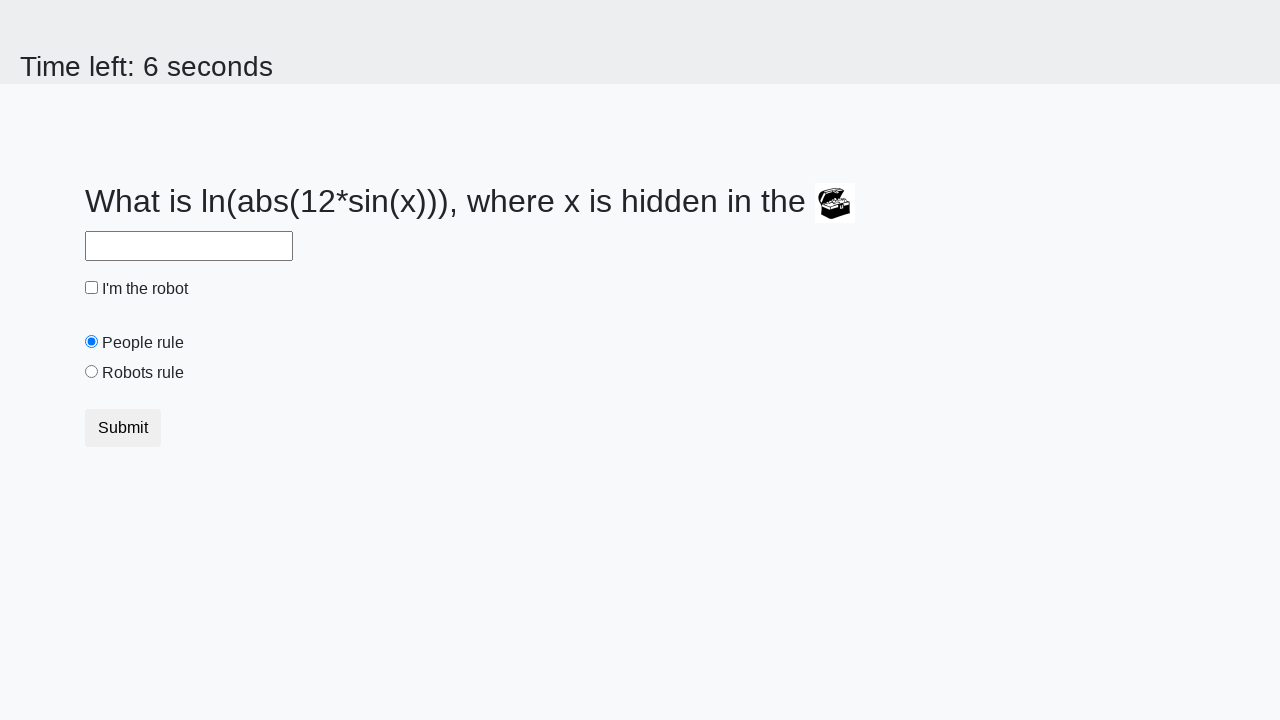

Located treasure element
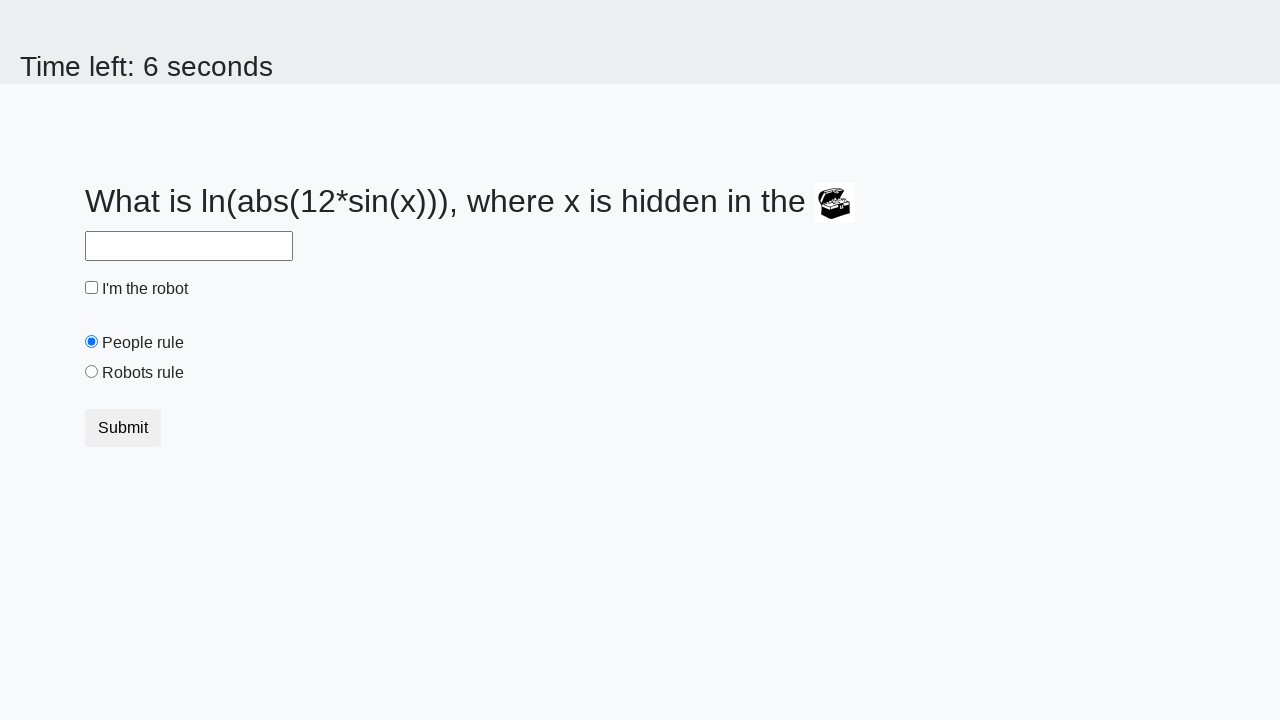

Extracted valuex attribute from treasure element
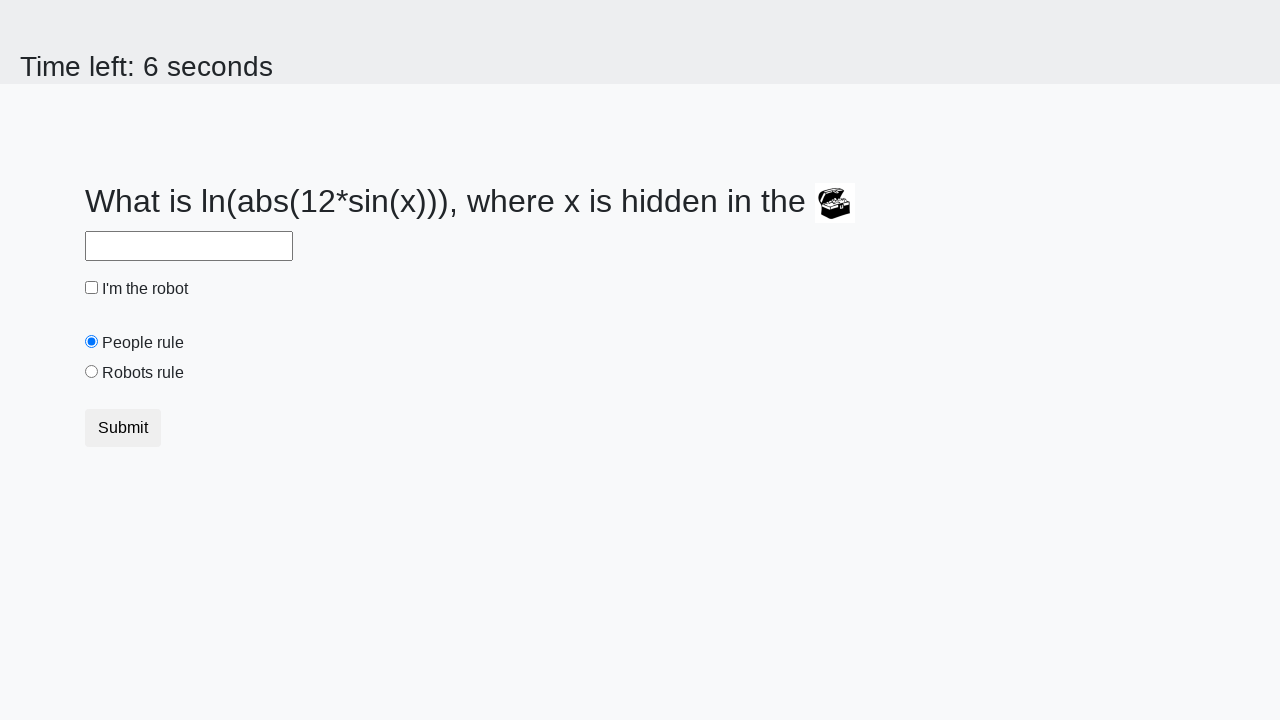

Calculated mathematical result using extracted value
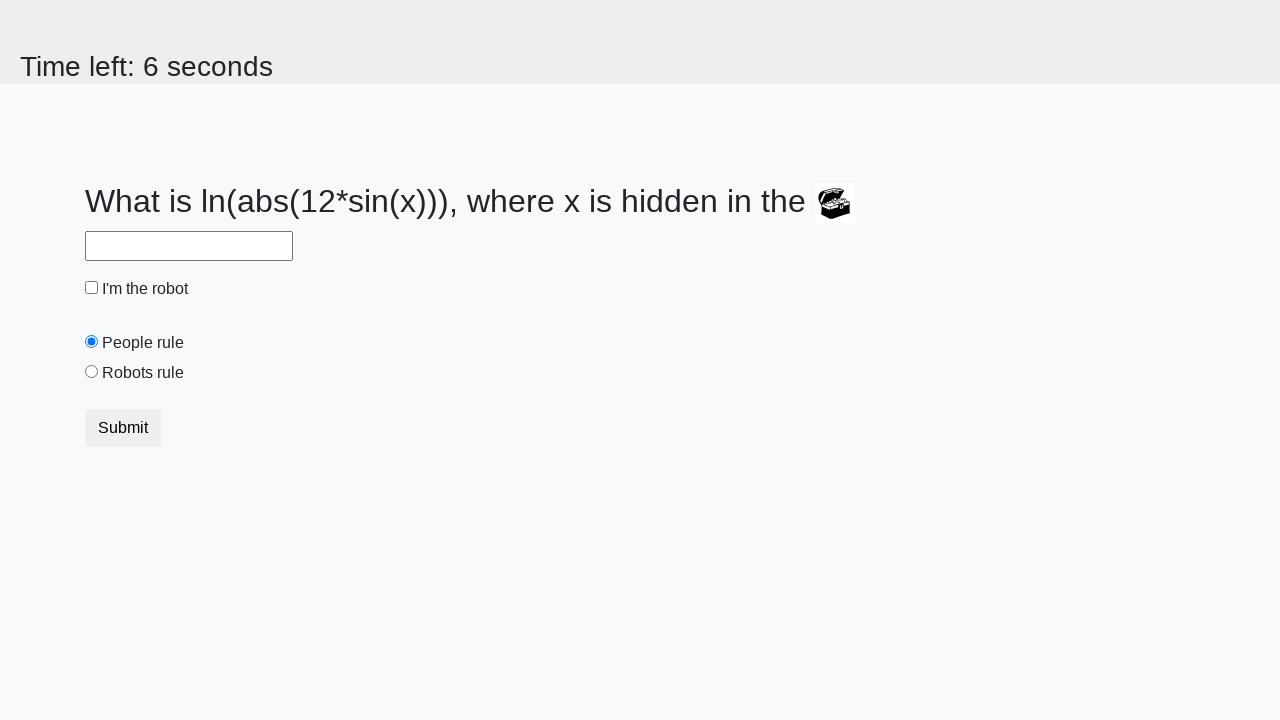

Filled answer field with calculated value on #answer
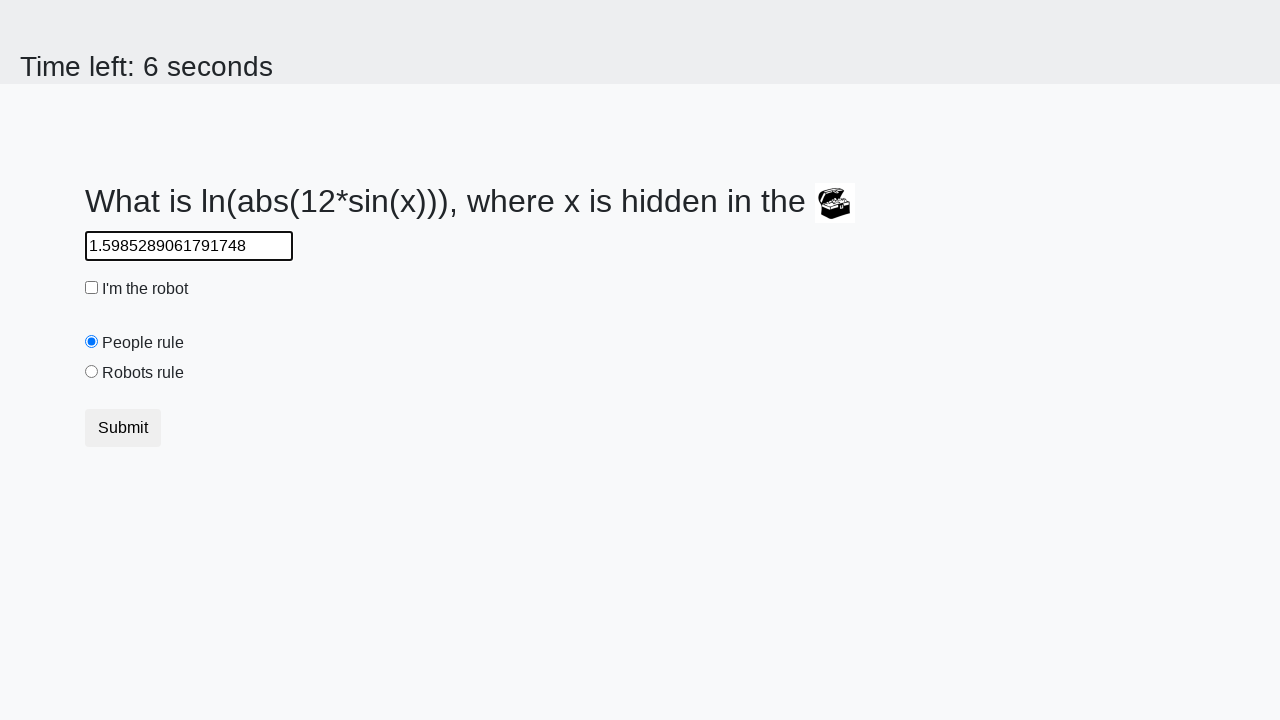

Checked the robot checkbox at (92, 288) on #robotCheckbox
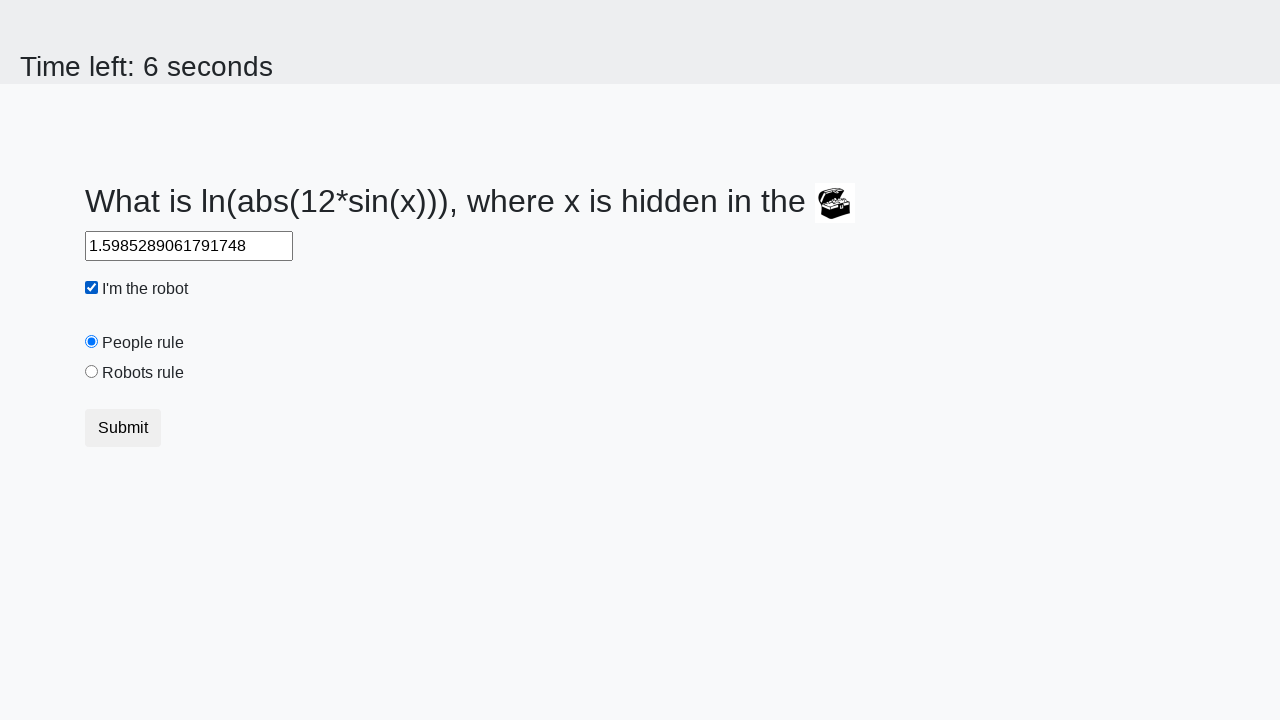

Selected the robots radio button at (92, 372) on [value='robots']
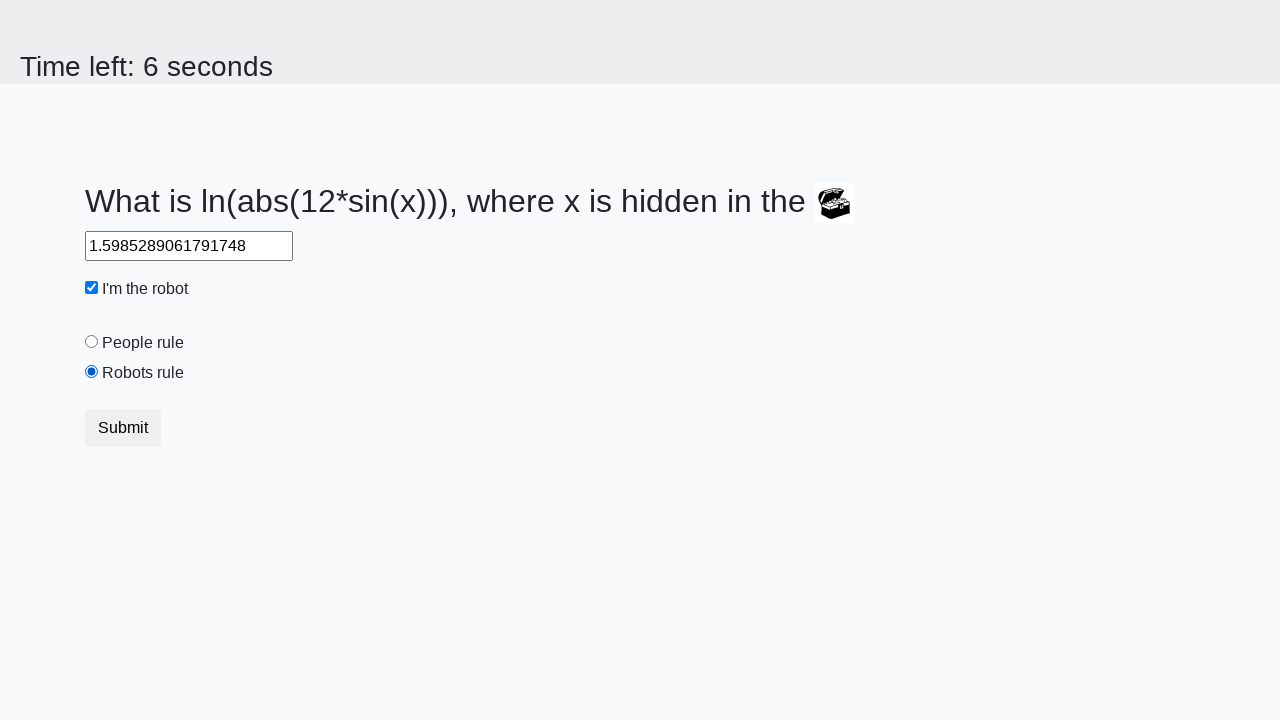

Clicked the submit button at (123, 428) on button.btn
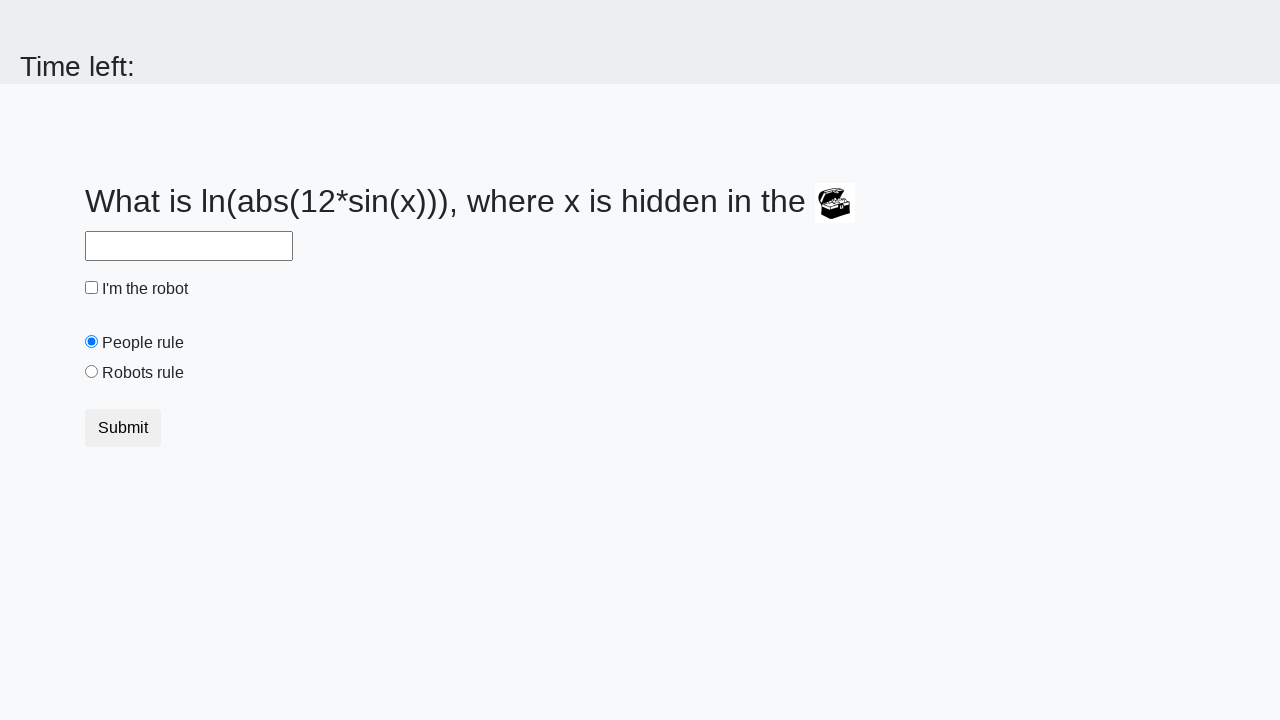

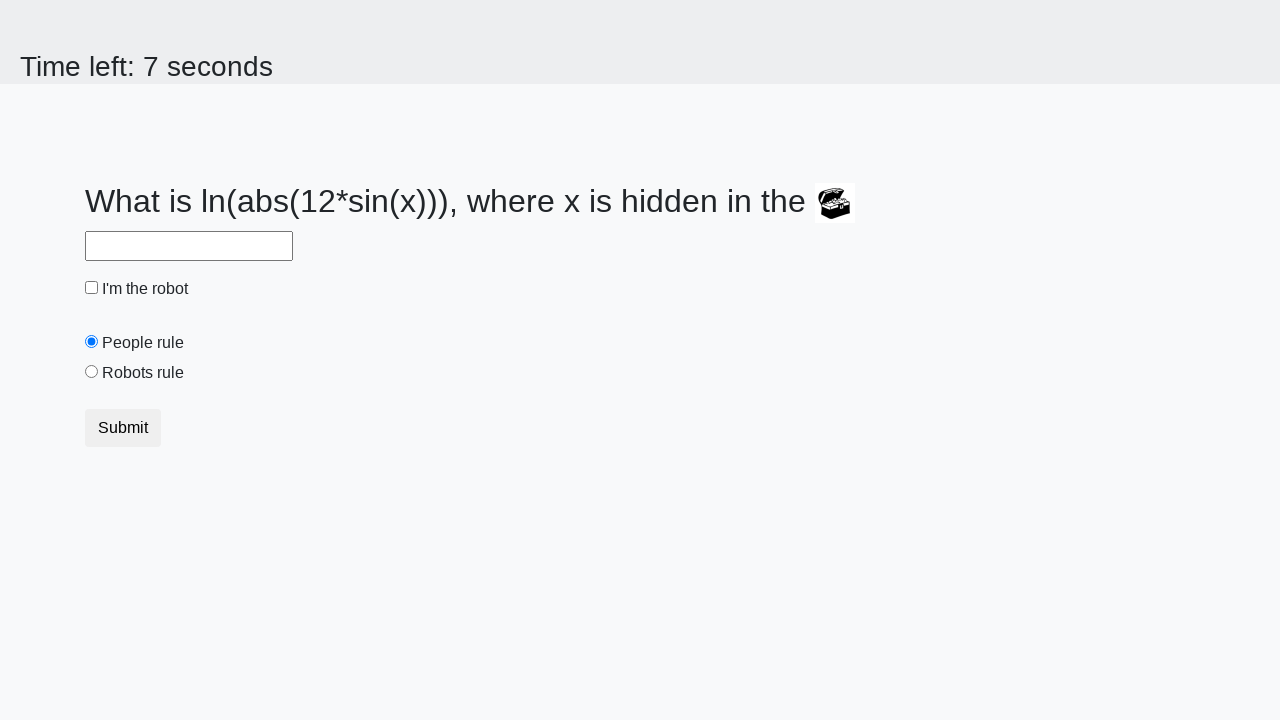